Tests the date picker functionality by clearing the existing date field and entering a new date that is 10 days in the future, then submitting it.

Starting URL: https://demoqa.com/date-picker/

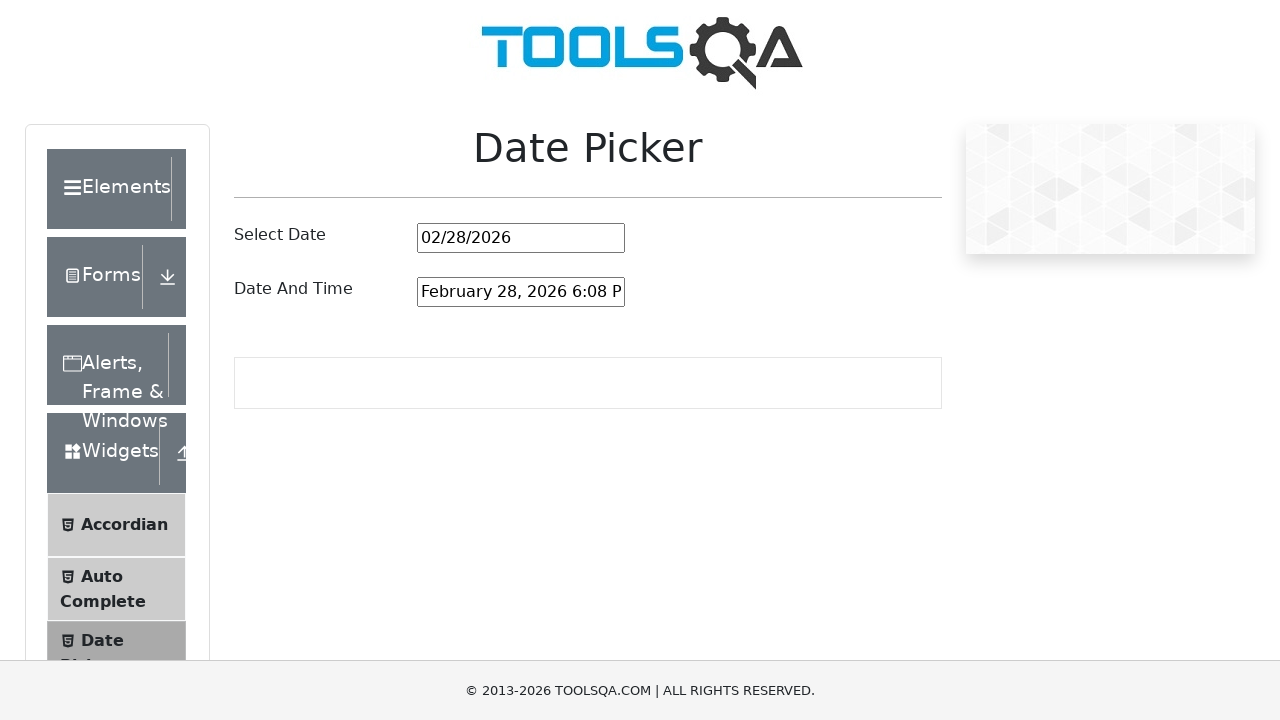

Located the date picker input field
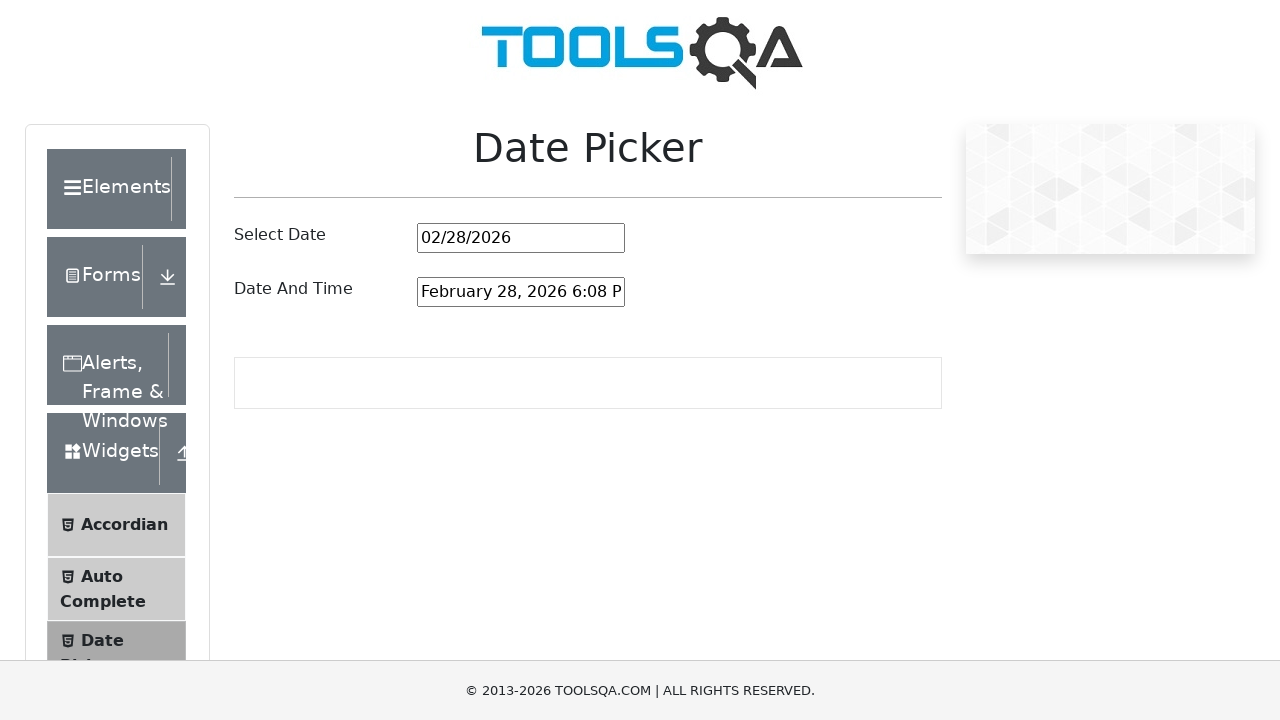

Triple-clicked date field to select all text at (521, 238) on input#datePickerMonthYearInput
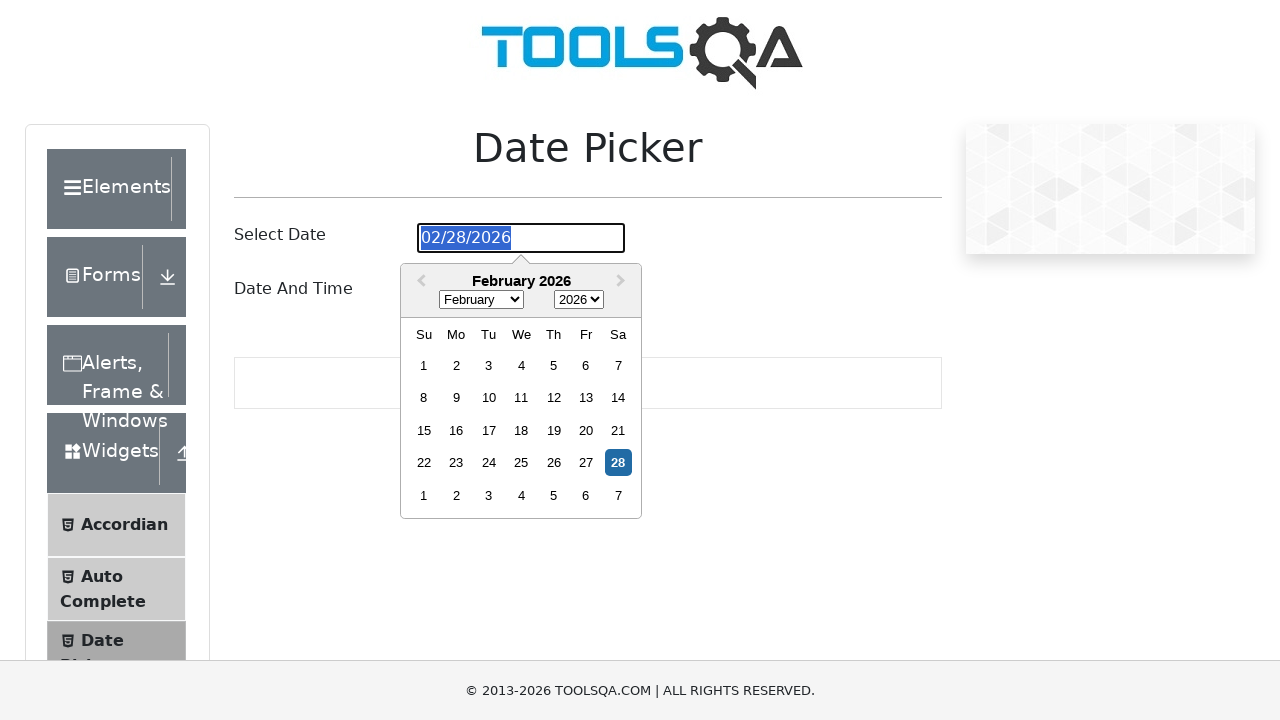

Pressed Backspace to clear existing date
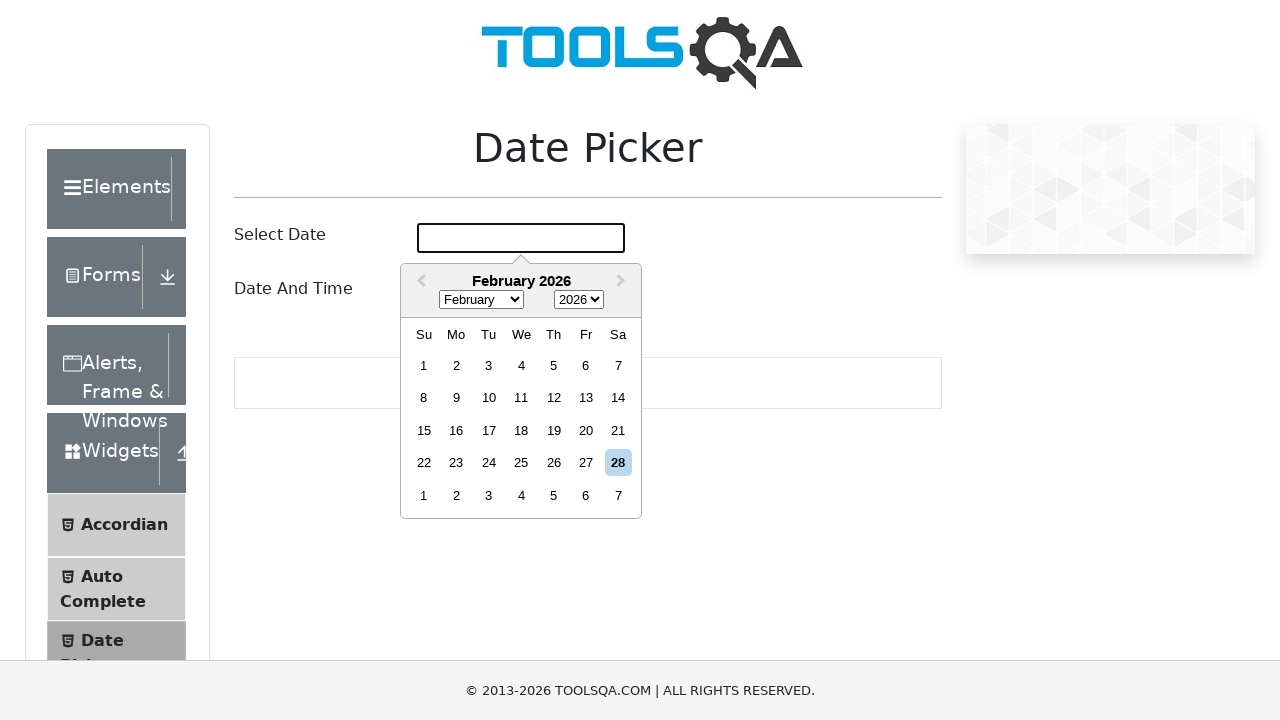

Generated test date 10 days in the future: 03/10/2026
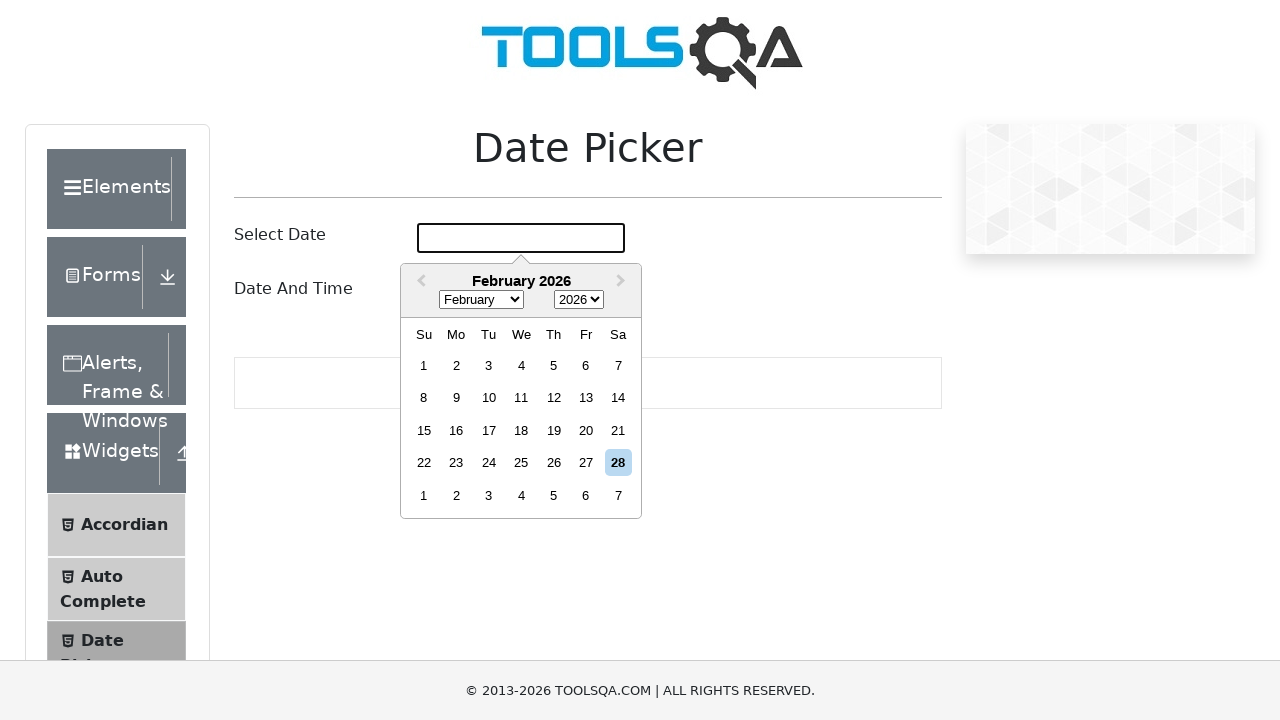

Filled date field with new date: 03/10/2026 on input#datePickerMonthYearInput
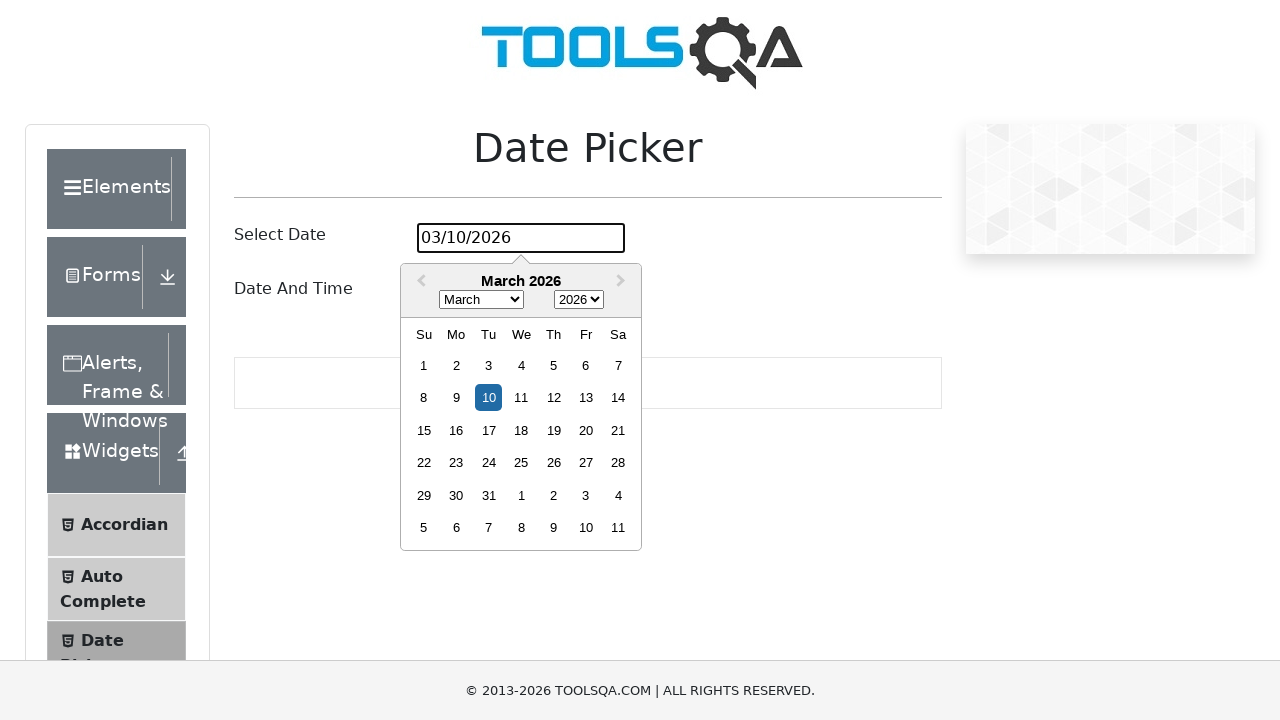

Pressed Enter to confirm the new date on input#datePickerMonthYearInput
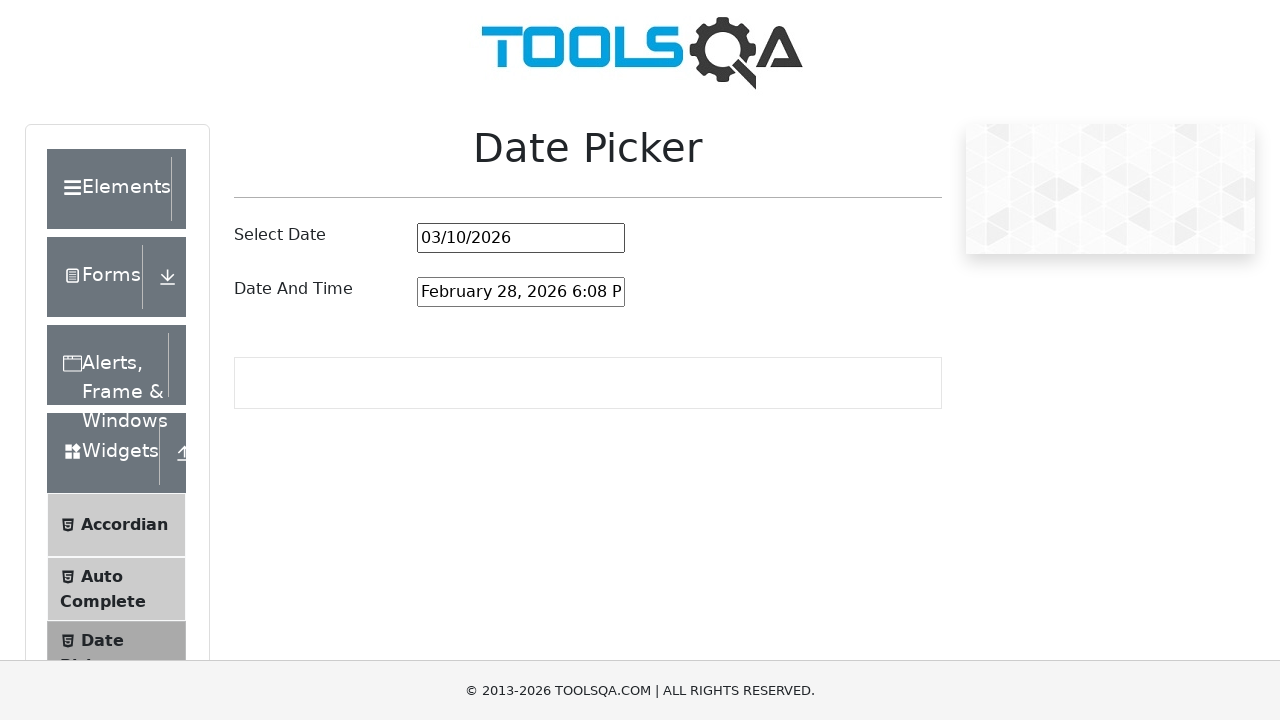

Clicked date field to verify date picker opens at (521, 238) on input#datePickerMonthYearInput
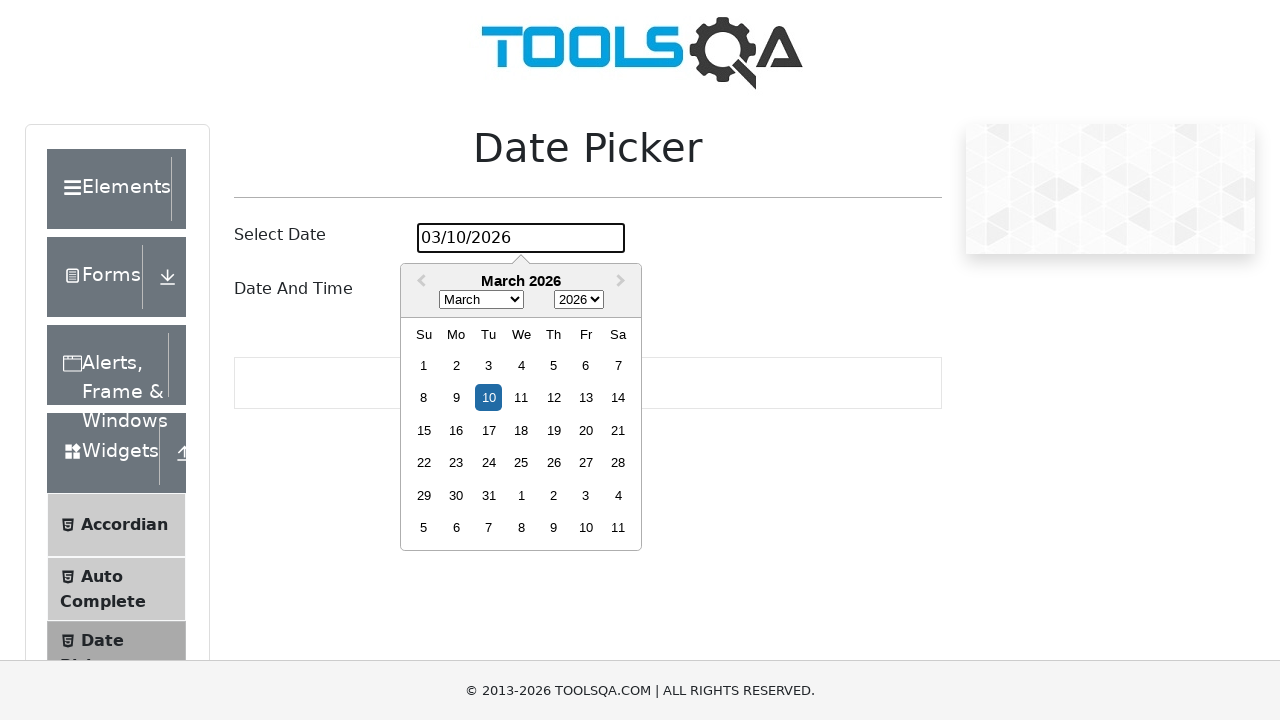

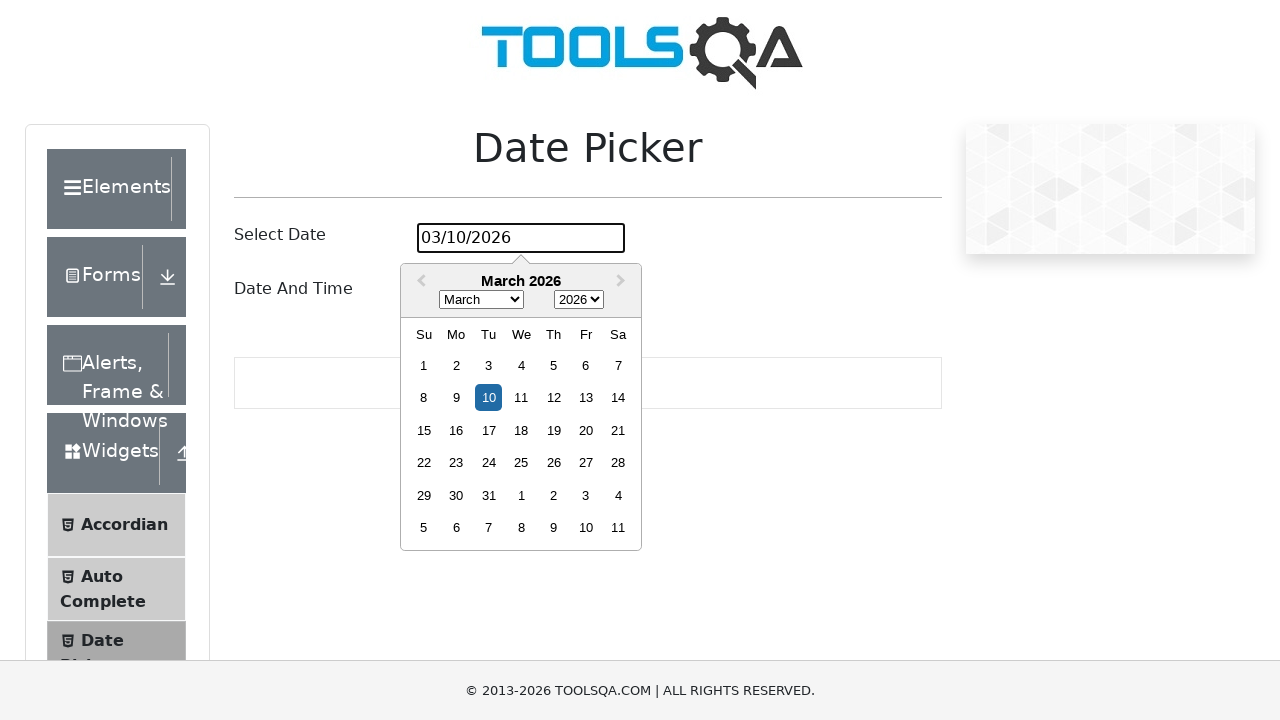